Basic browser automation test that navigates to the Bedu website and maximizes the browser window

Starting URL: https://bedu.org/

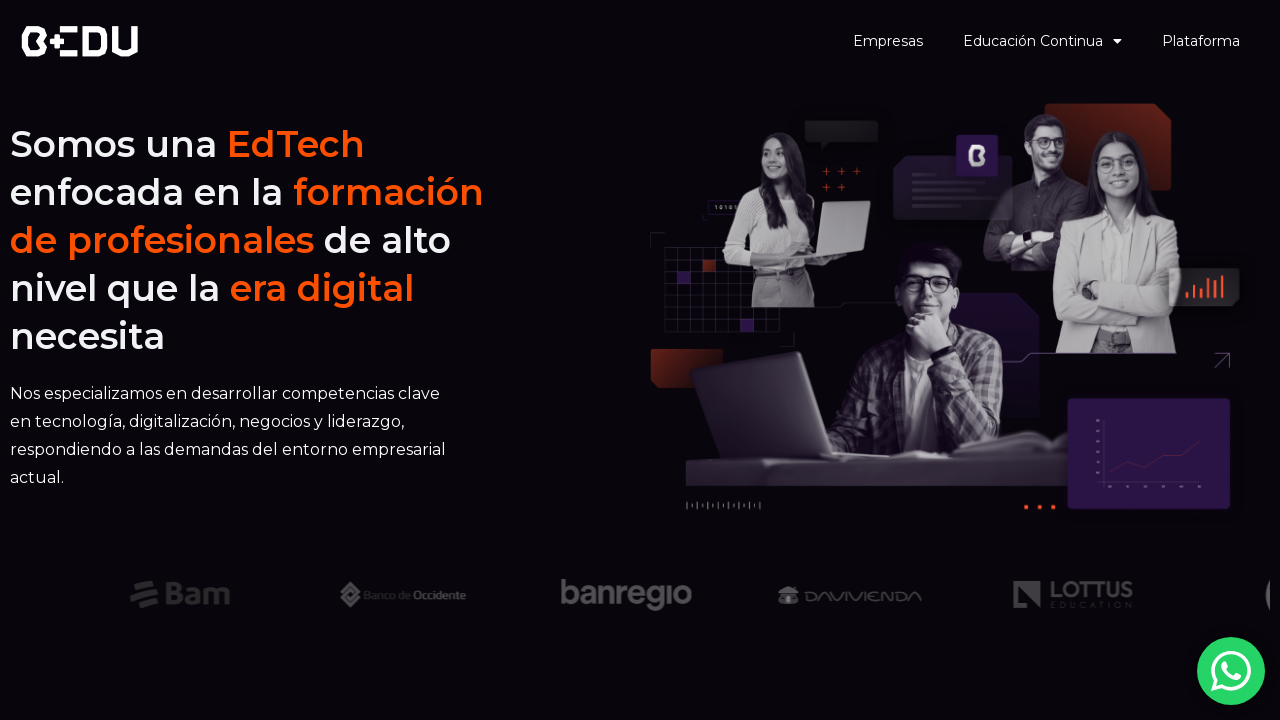

Navigated to Bedu website at https://bedu.org/
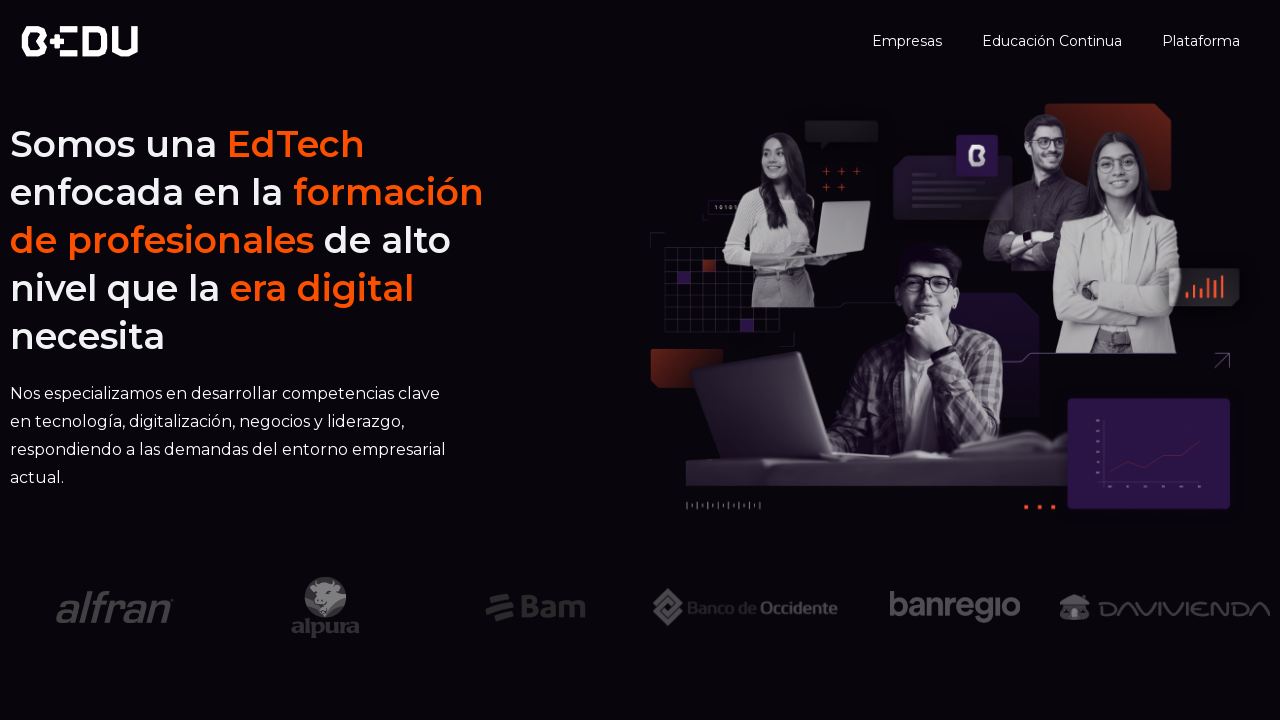

Set browser window to 1920x1080 resolution
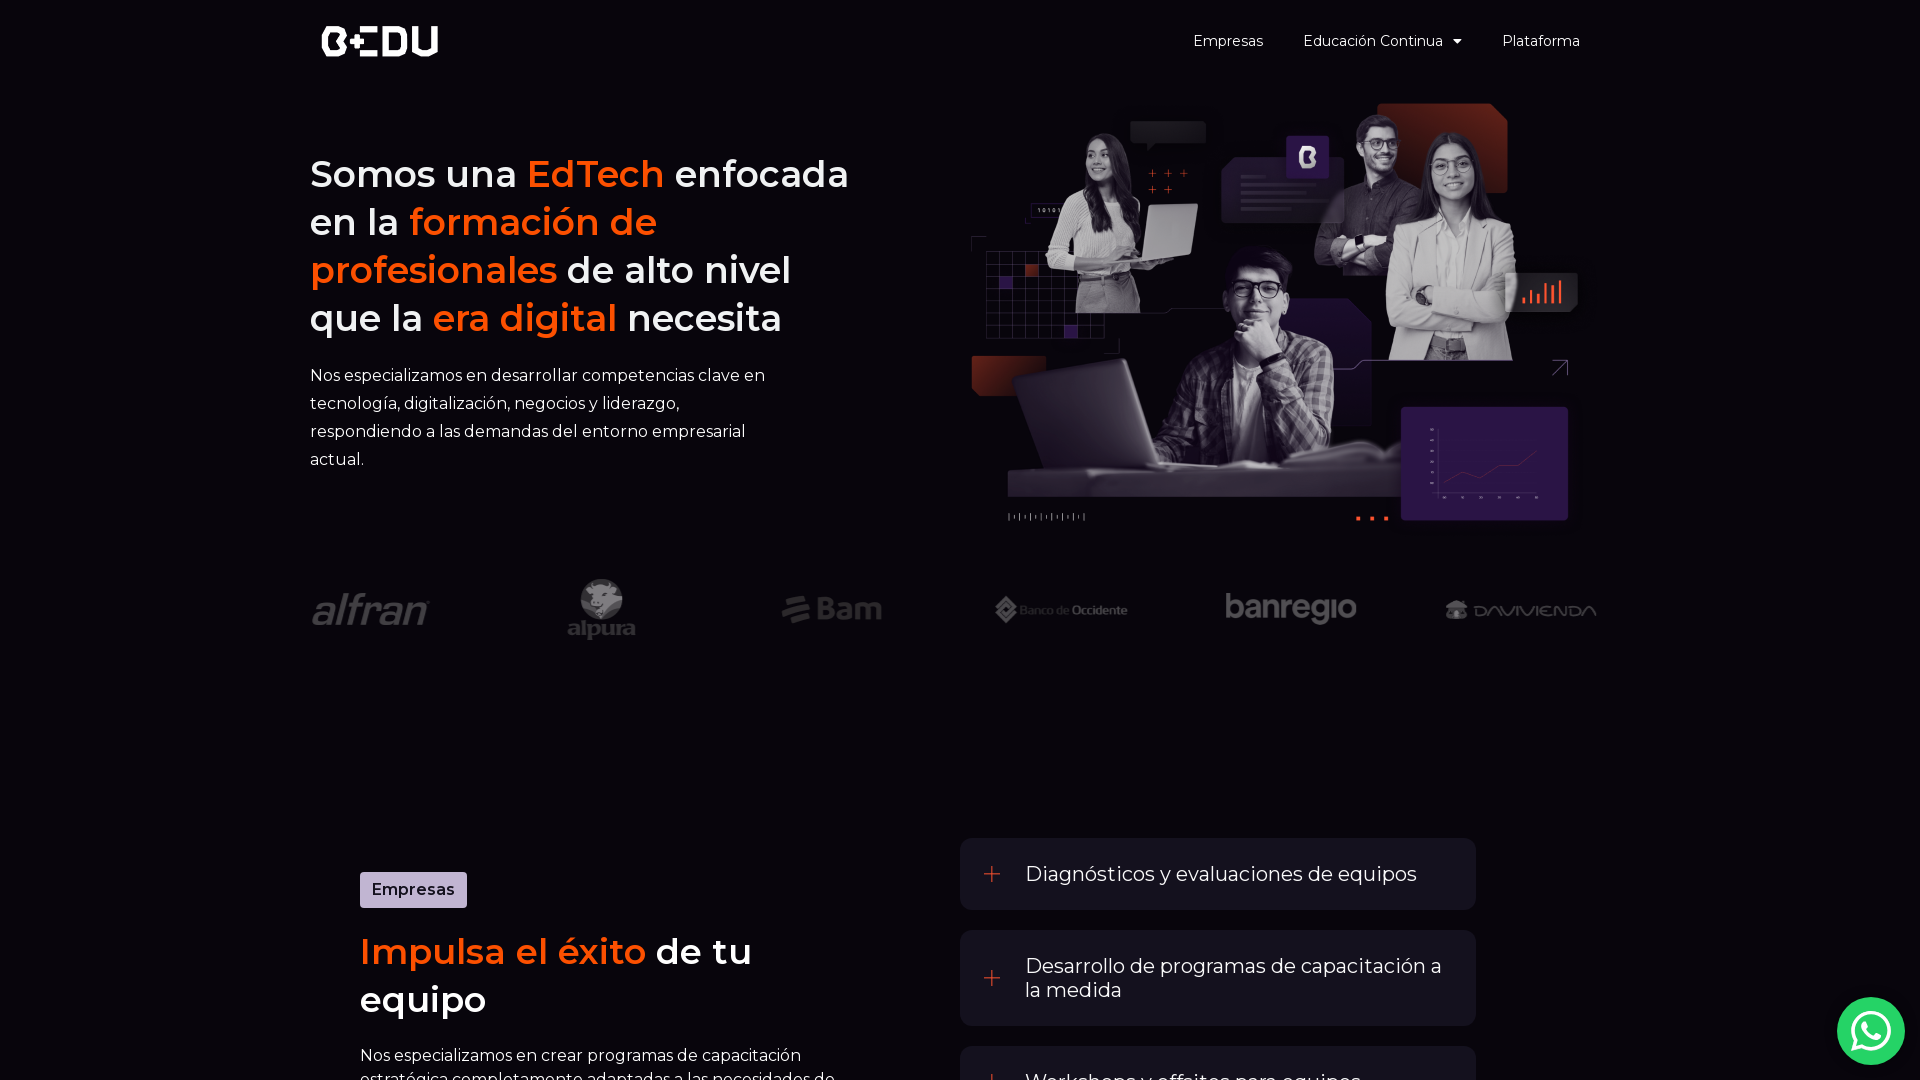

Page fully loaded (domcontentloaded state reached)
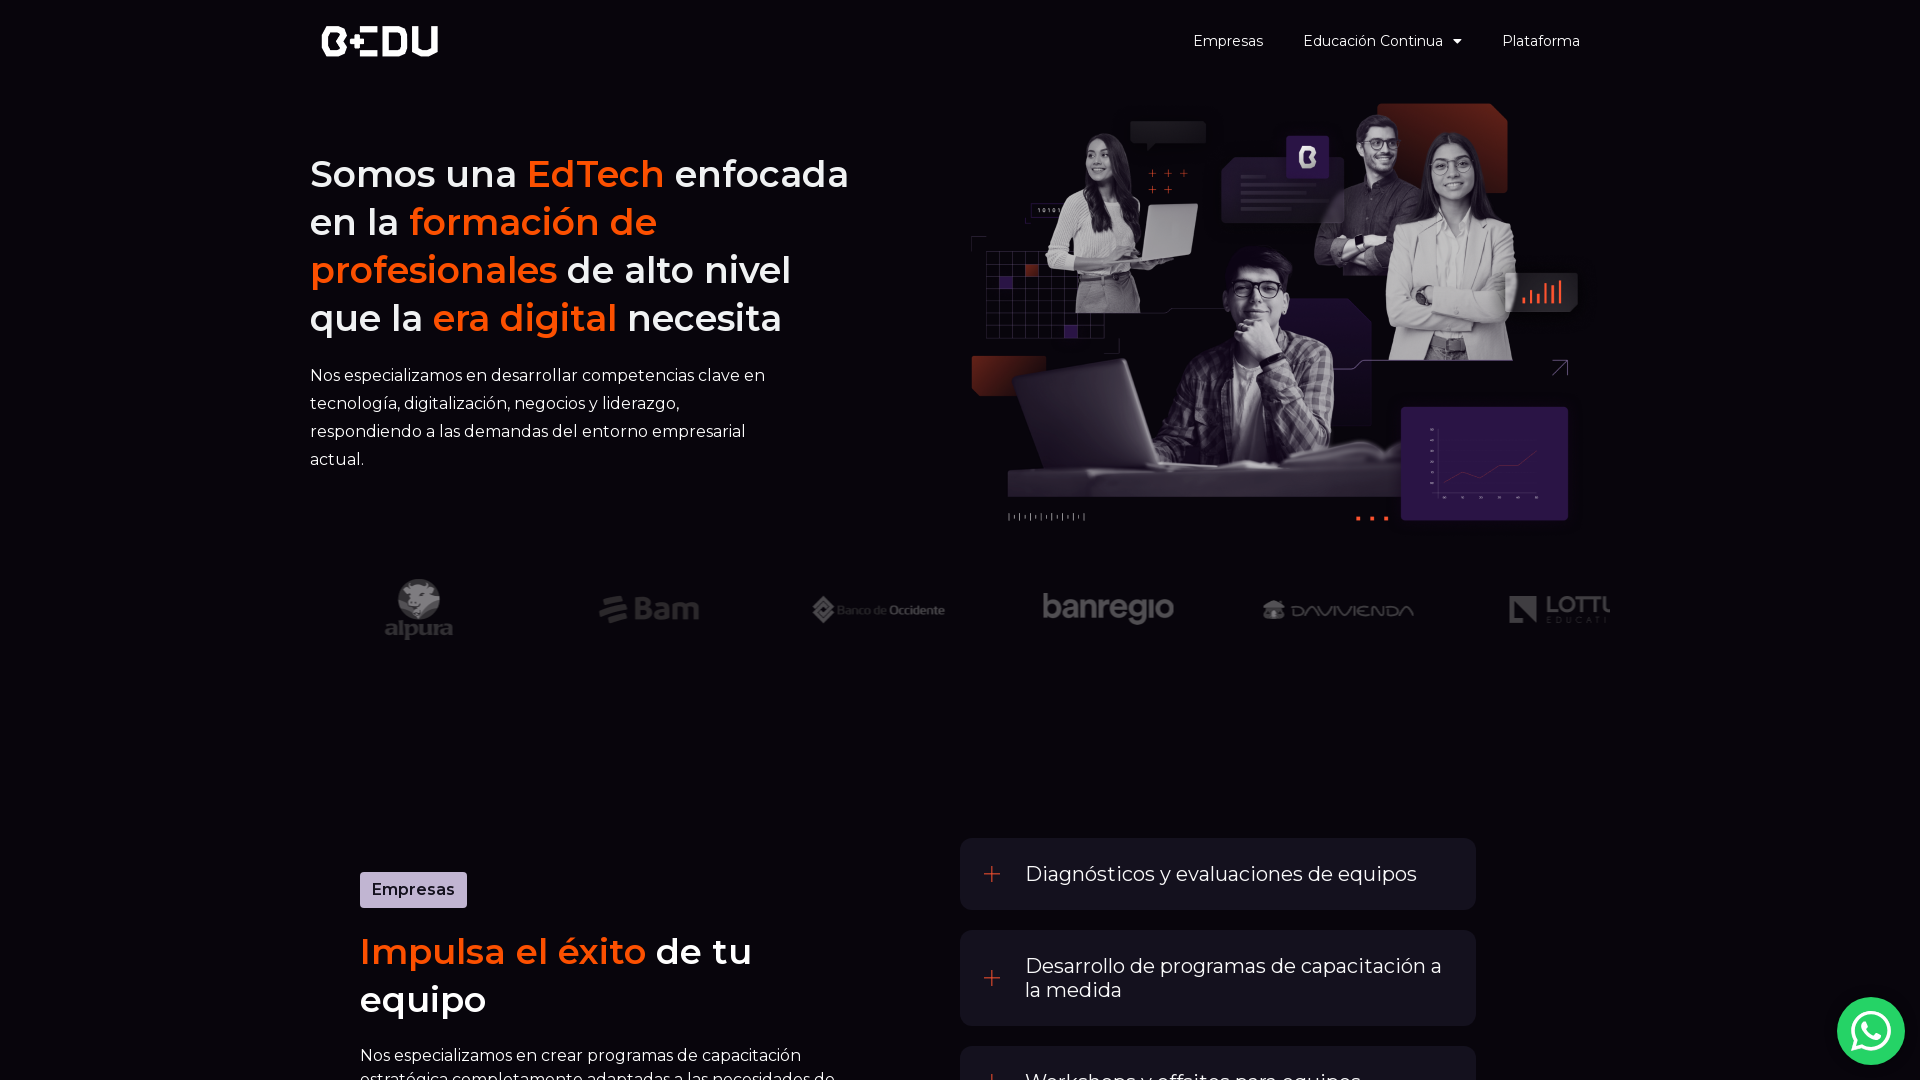

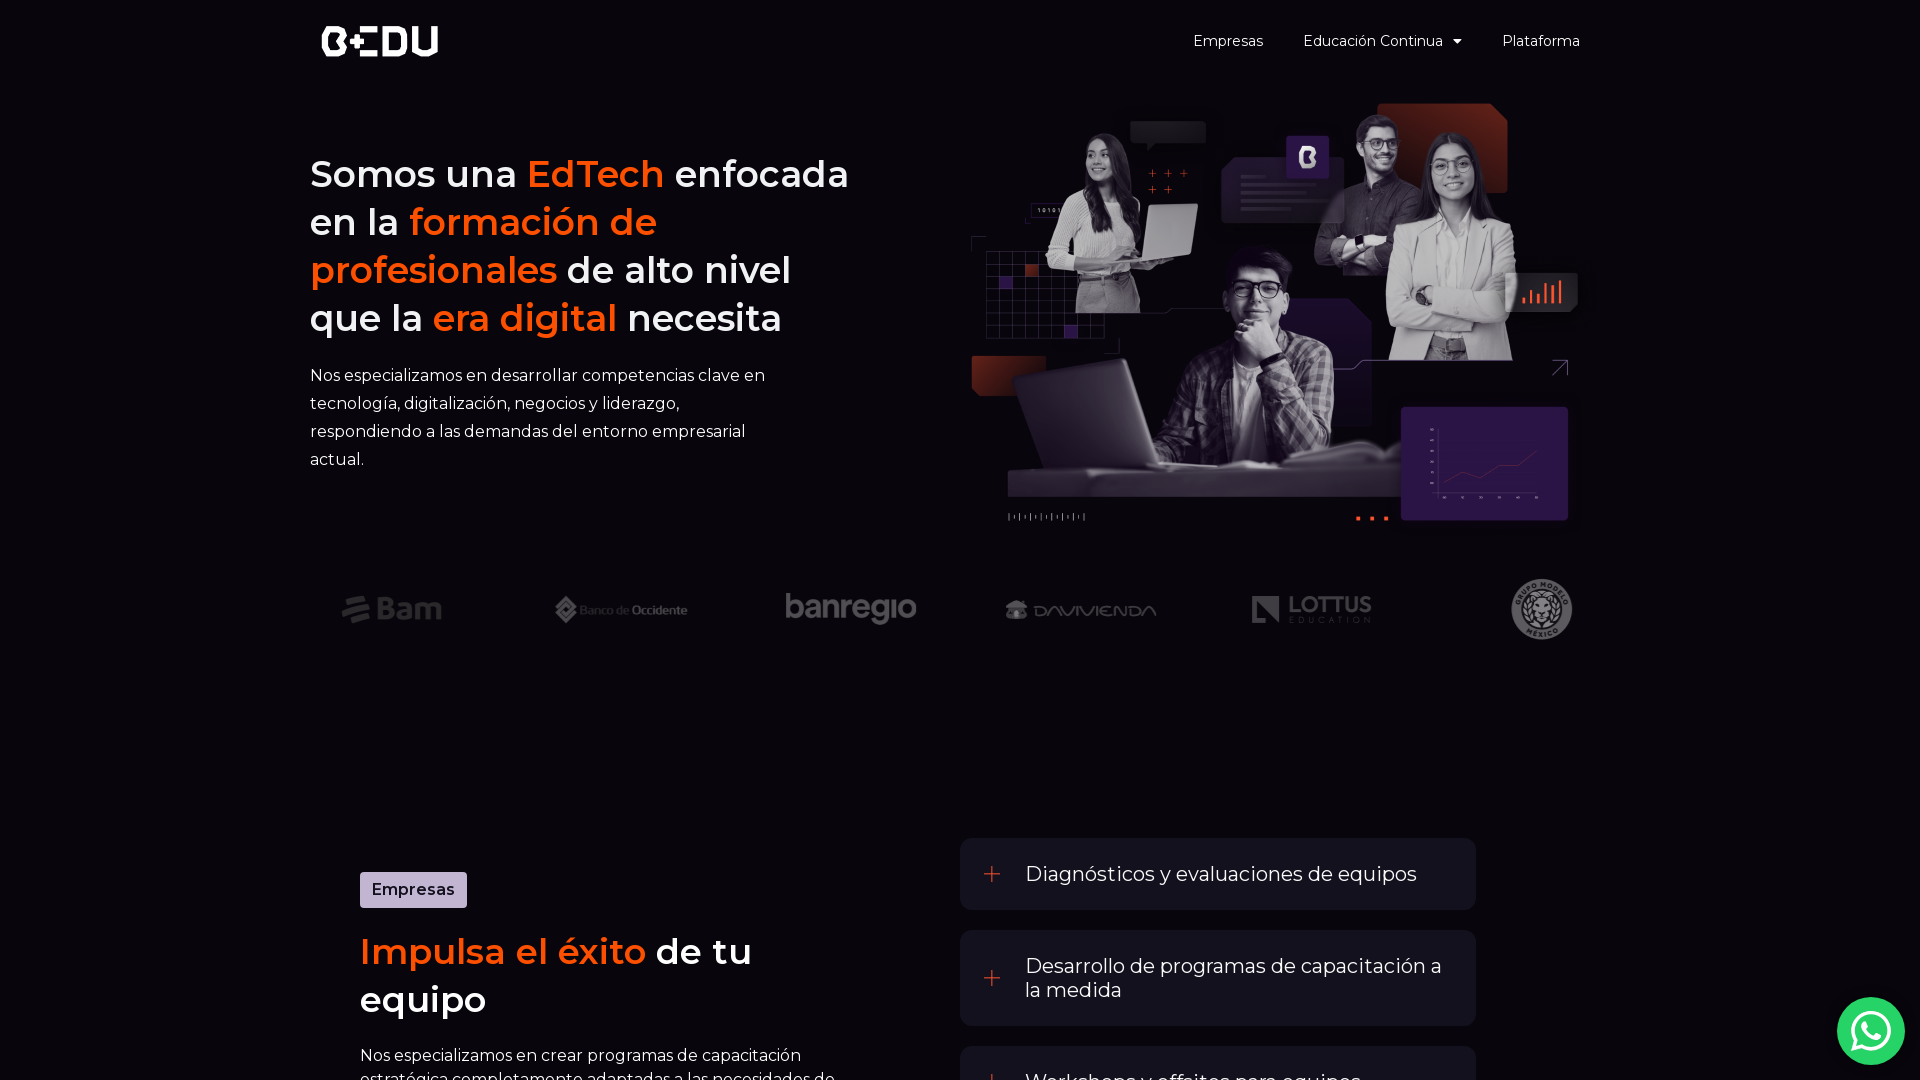